Tests input text fields by filling first name and last name fields on a registration form

Starting URL: https://demo.automationtesting.in/Register.html

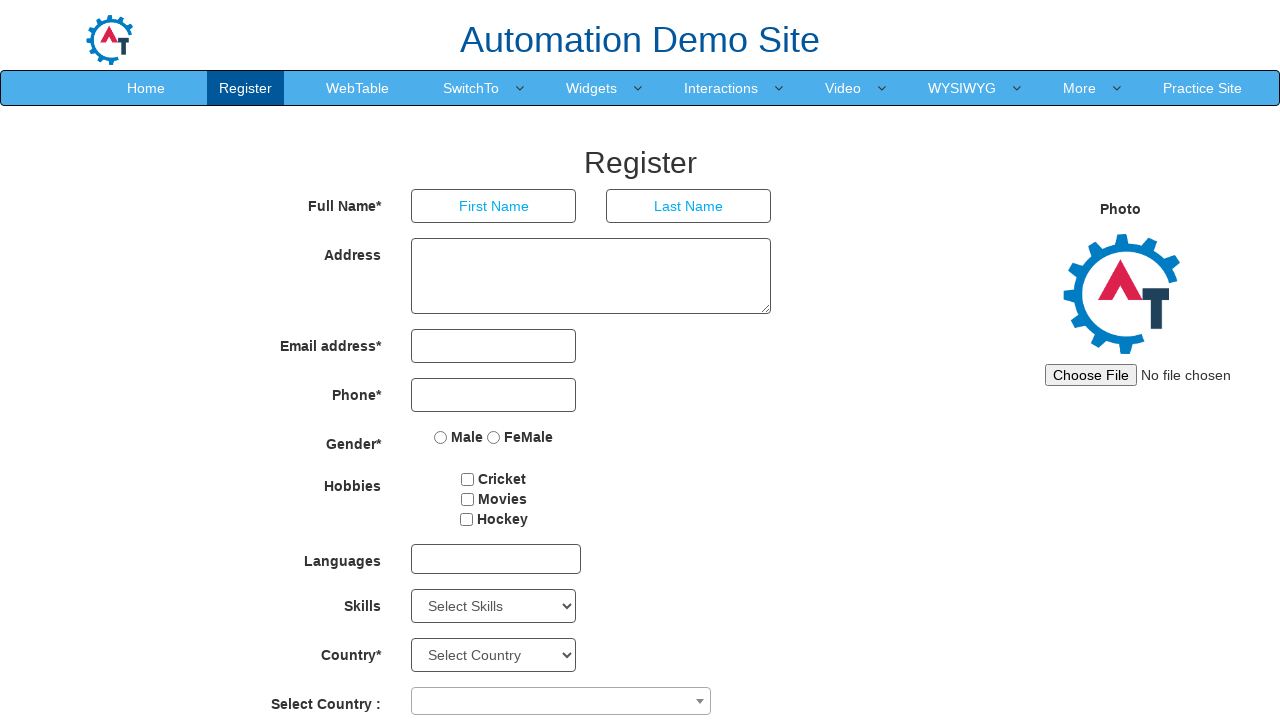

Filled first name field with 'Jacob' on [placeholder="First Name"]
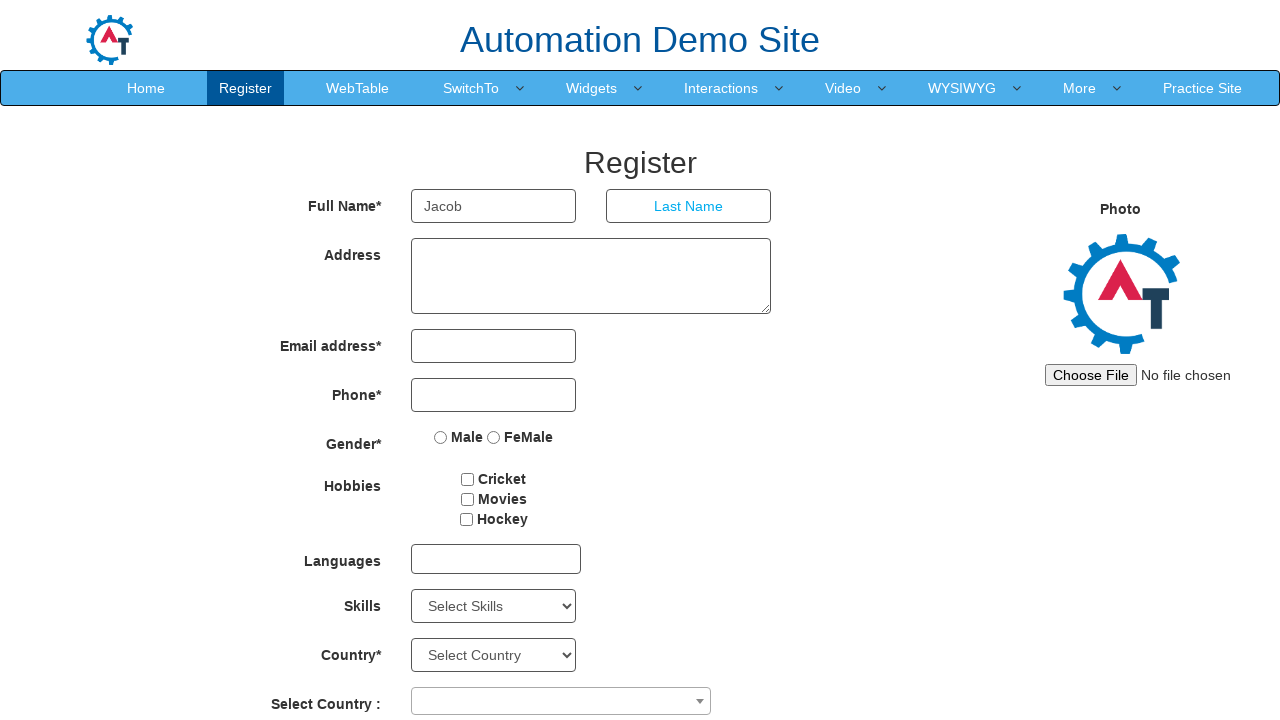

Filled last name field with 'Andrews' on [placeholder="Last Name"]
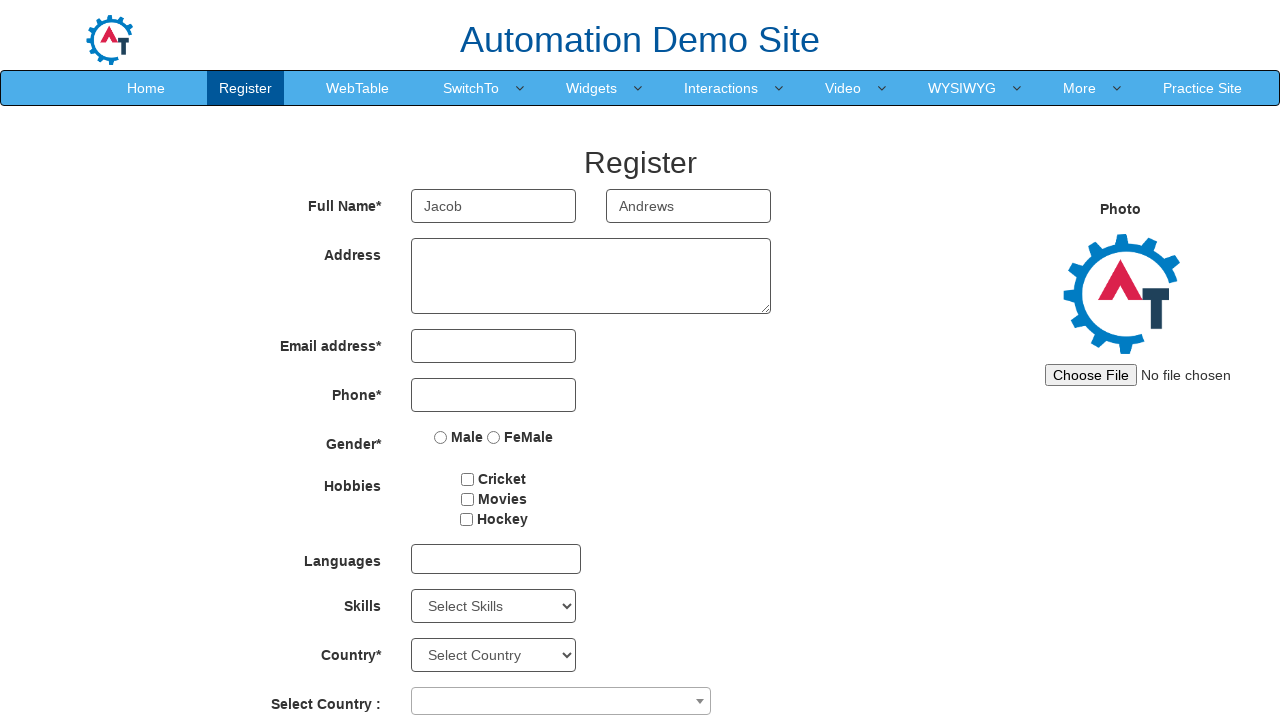

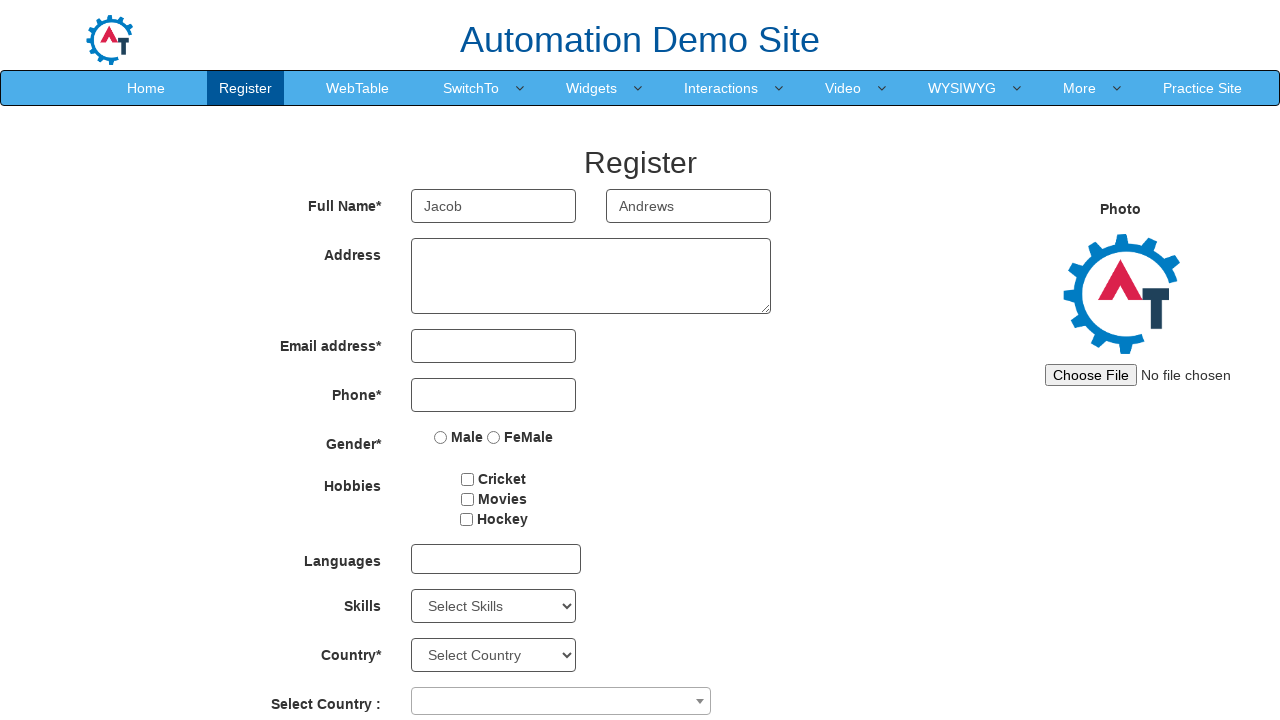